Tests handling a simple JavaScript alert by clicking a button to trigger the alert, accepting it, and verifying the result message.

Starting URL: https://the-internet.herokuapp.com/javascript_alerts

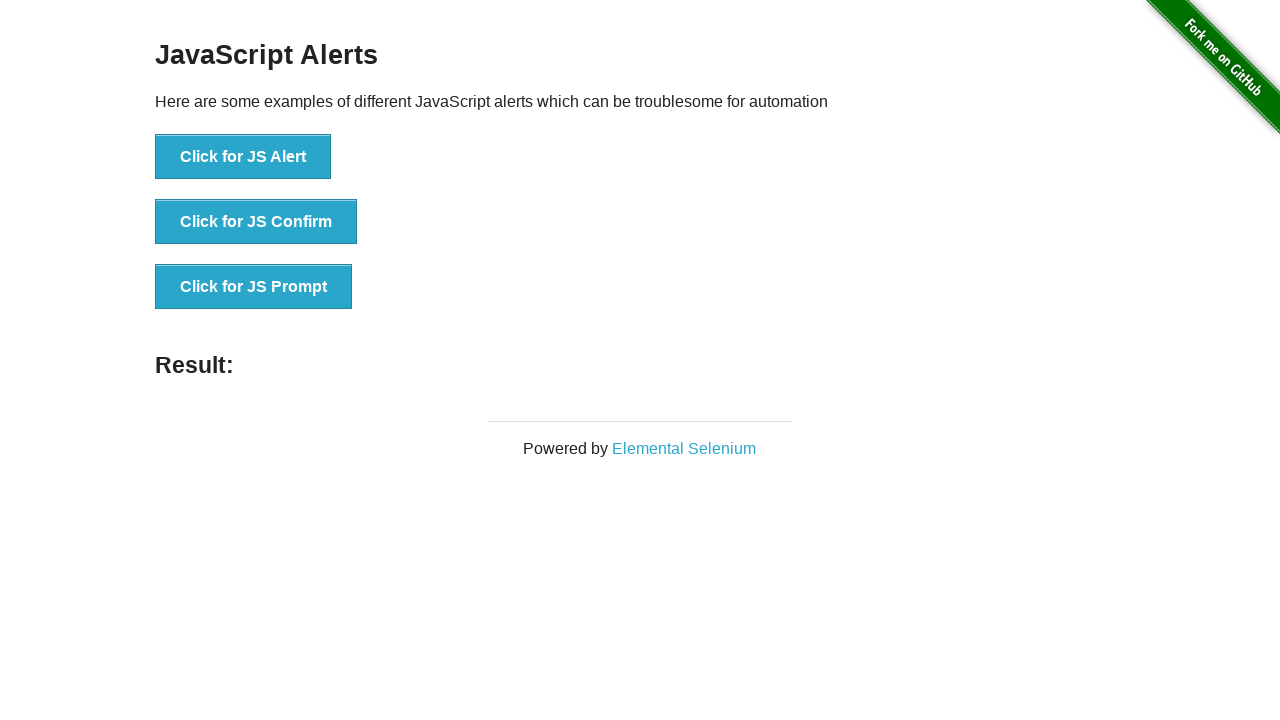

Clicked the JavaScript alert button at (243, 157) on xpath=//*[@id='content']/div/ul/li[1]/button
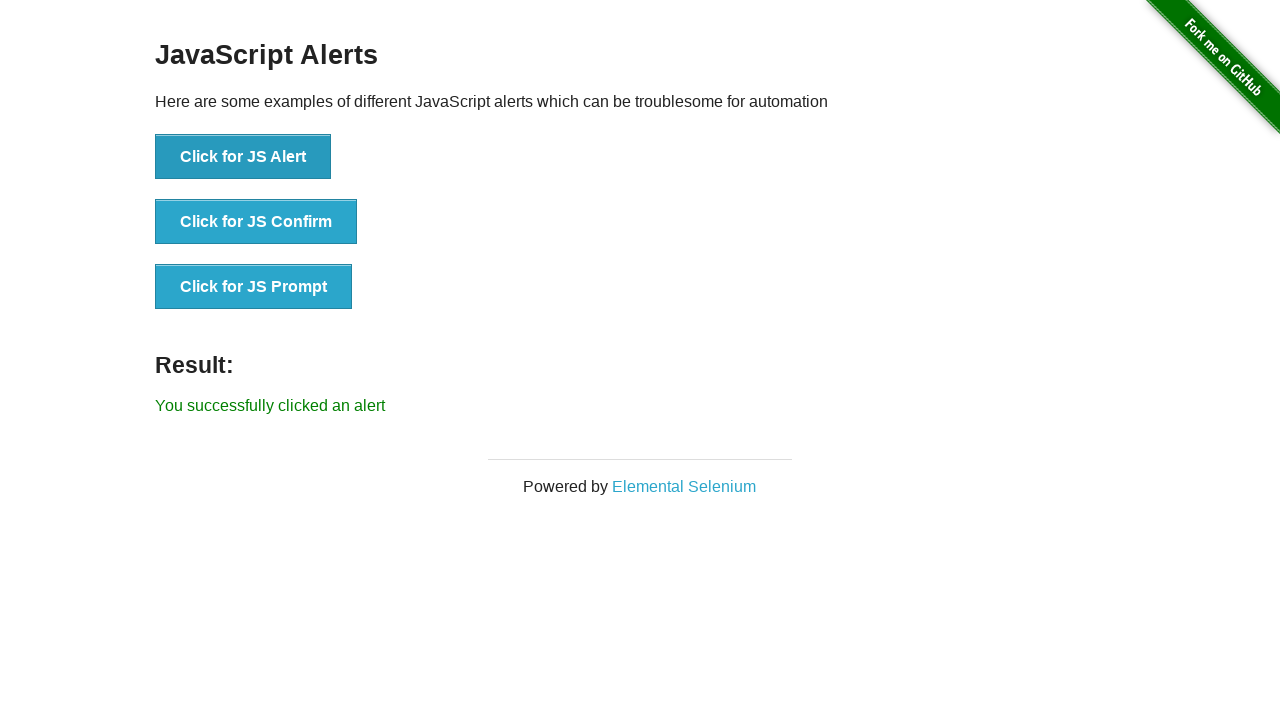

Set up dialog handler to accept alerts
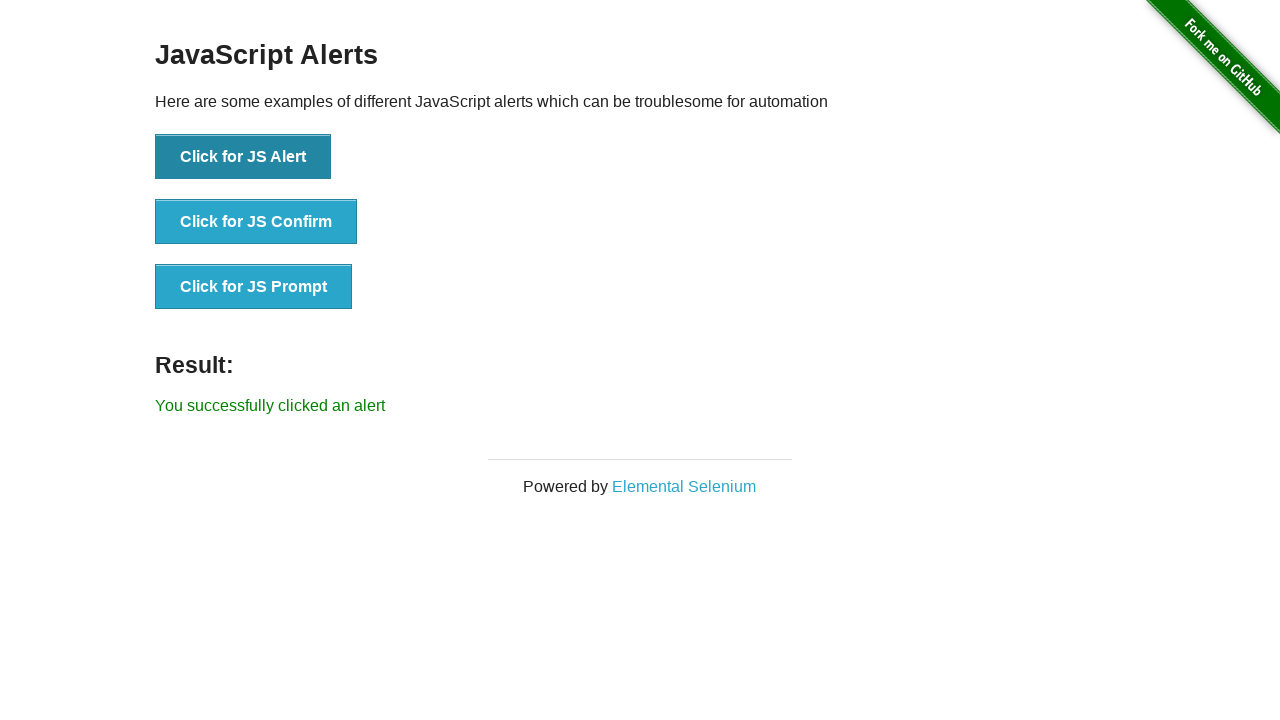

Waited for result message to appear
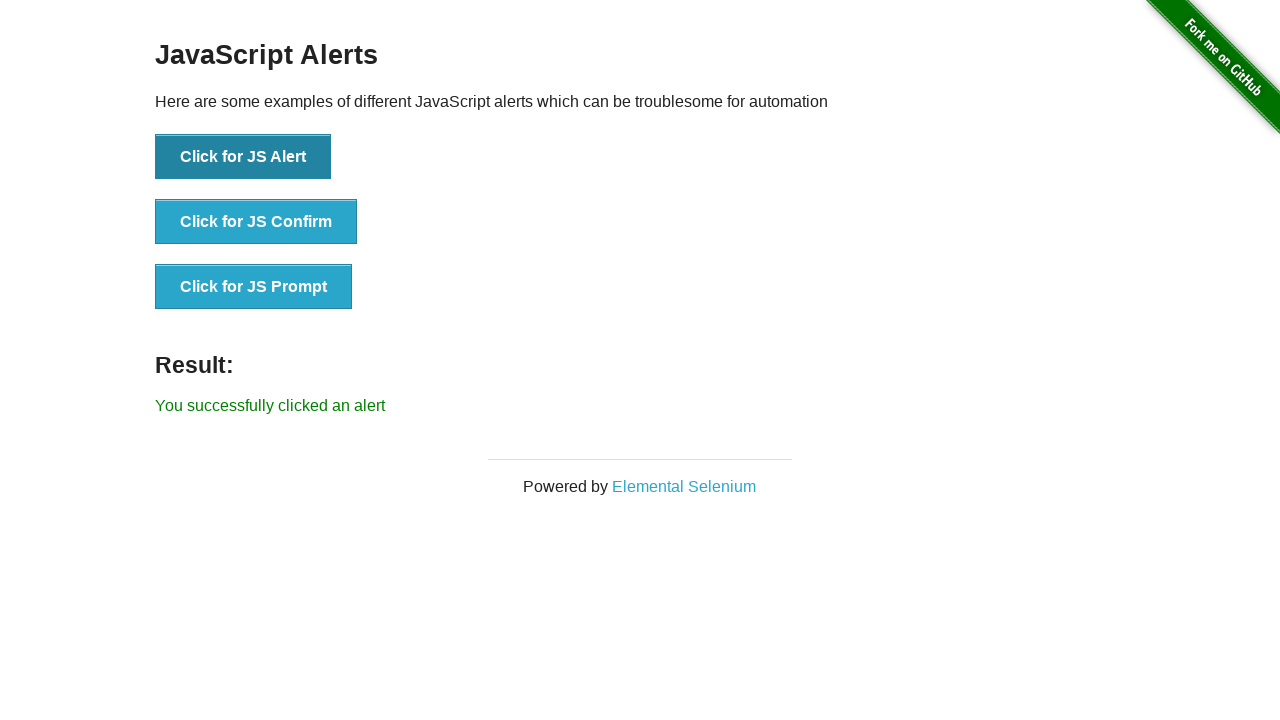

Retrieved result message text
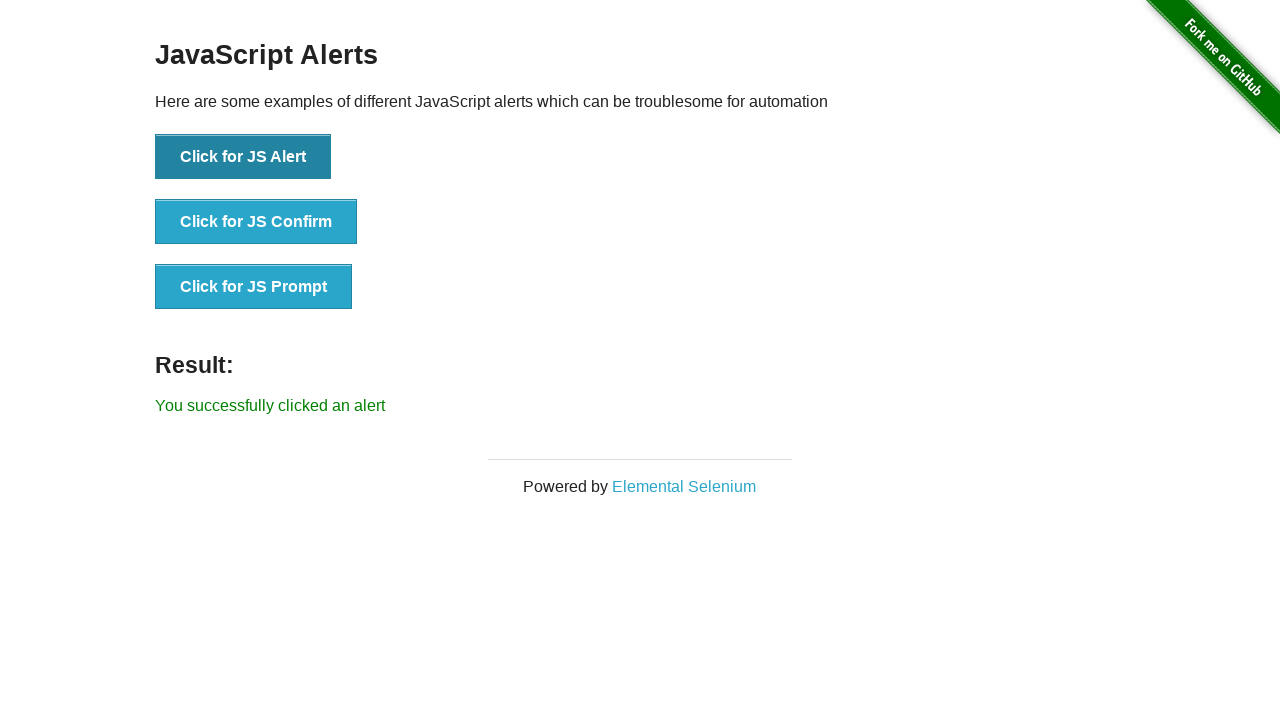

Verified result message matches expected text: 'You successfully clicked an alert'
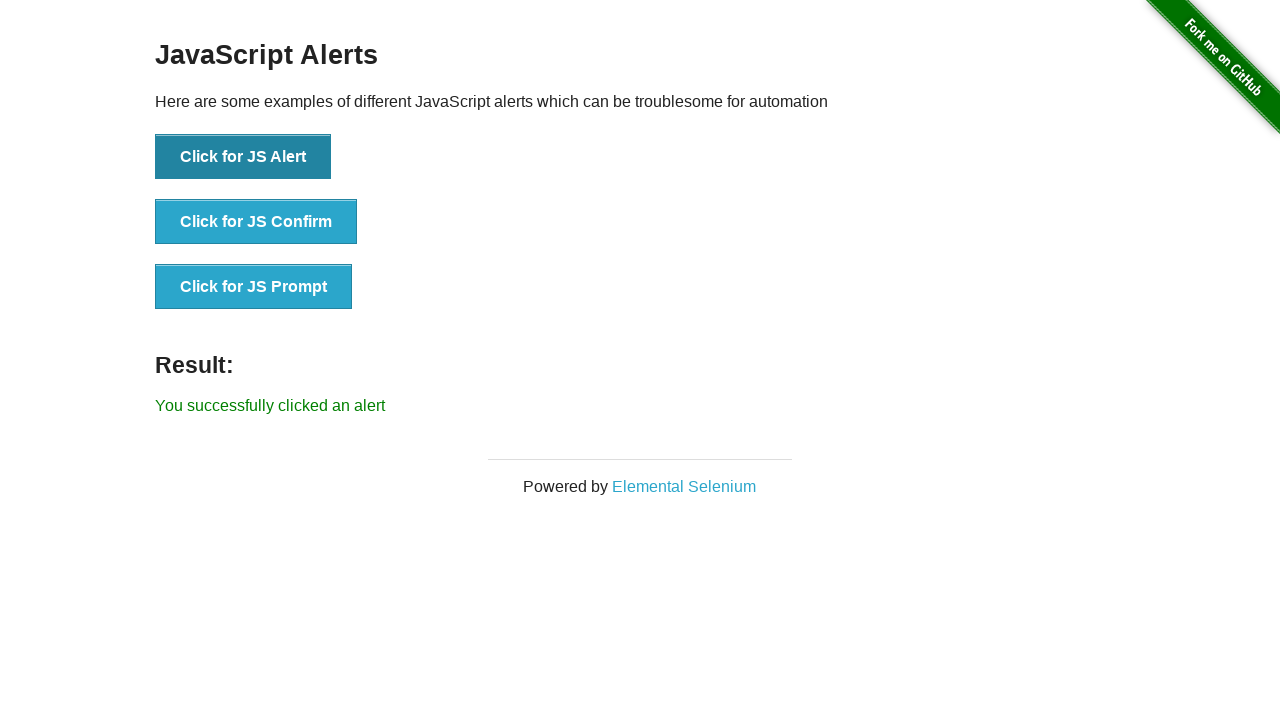

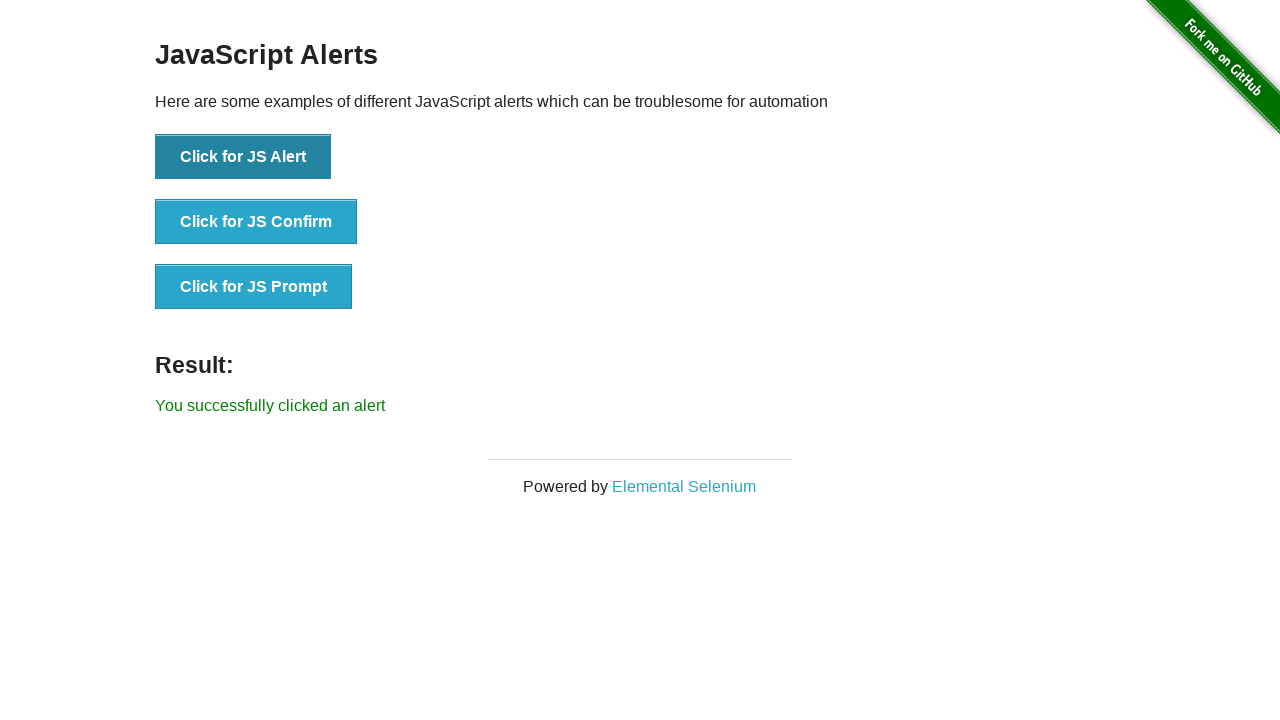